Tests a practice form by filling in a name, selecting gender radio button, checking multiple day checkboxes, selecting country and colors from dropdowns, and submitting the form.

Starting URL: https://testautomationpractice.blogspot.com/

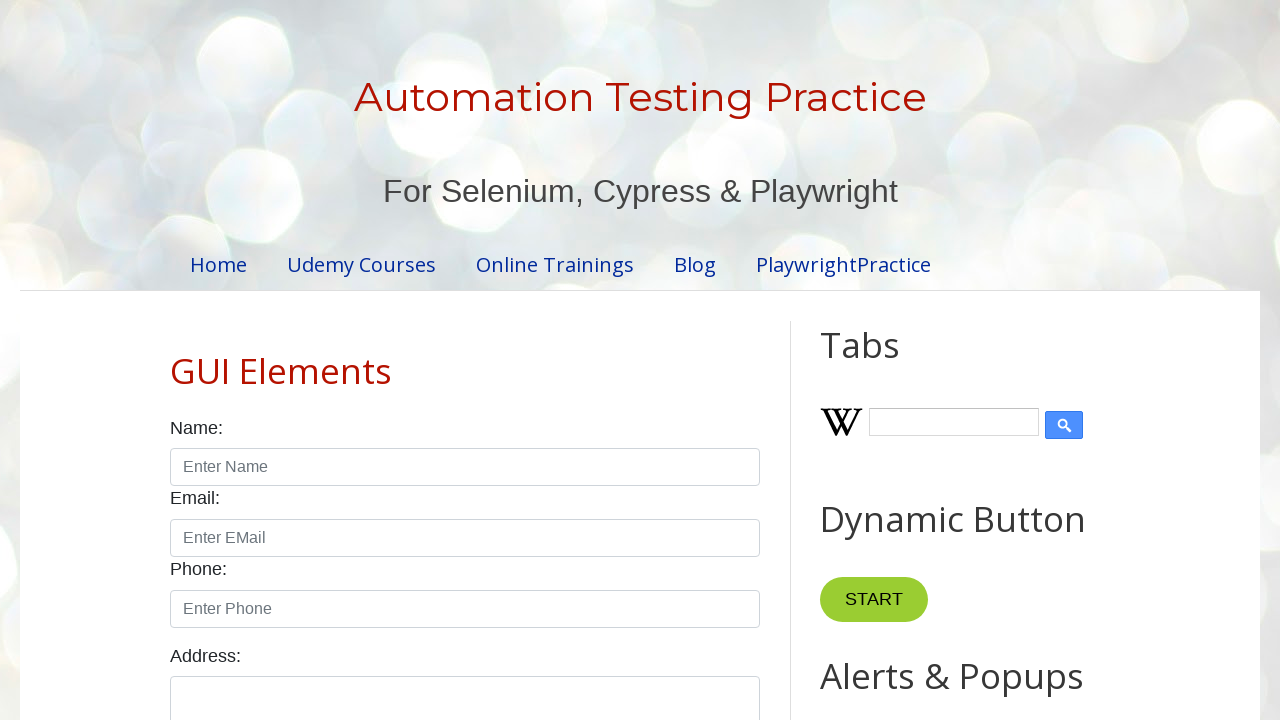

Clicked the 'Enter Name' textbox at (465, 467) on internal:role=textbox[name="Enter Name"i]
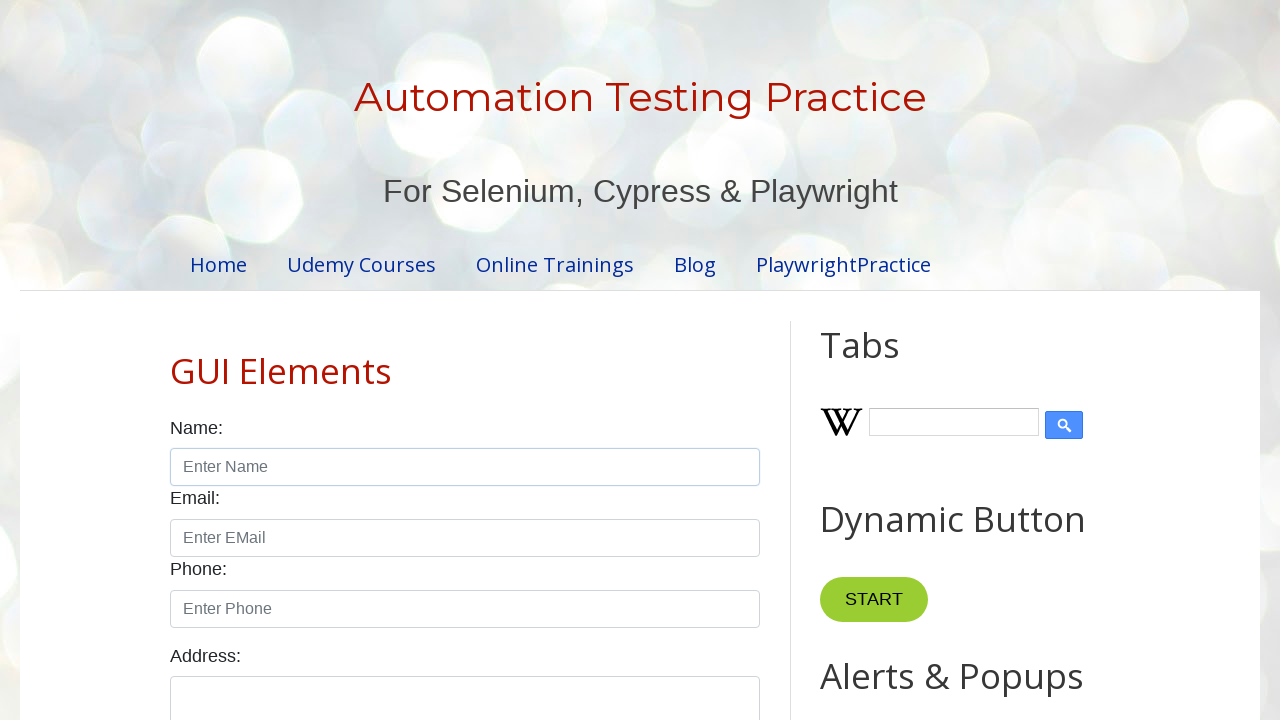

Filled name field with 'Lucky' on internal:role=textbox[name="Enter Name"i]
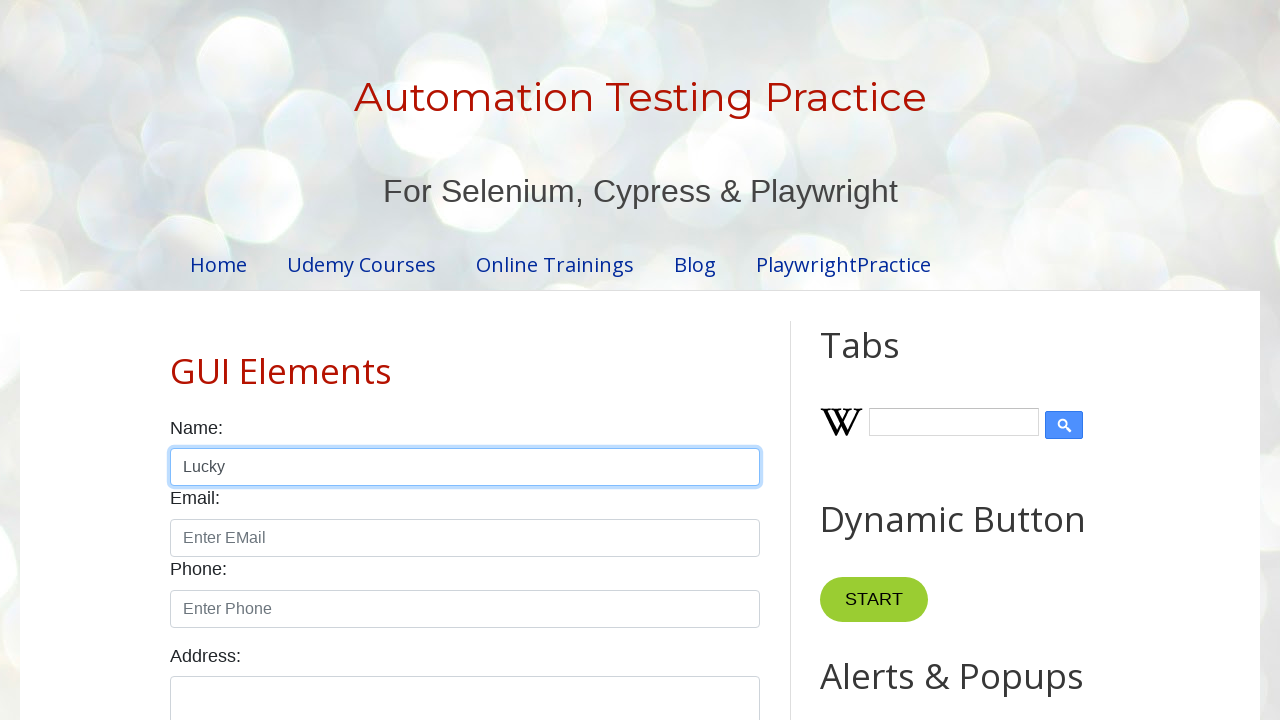

Selected 'Female' radio button at (250, 360) on internal:role=radio[name="Female"i]
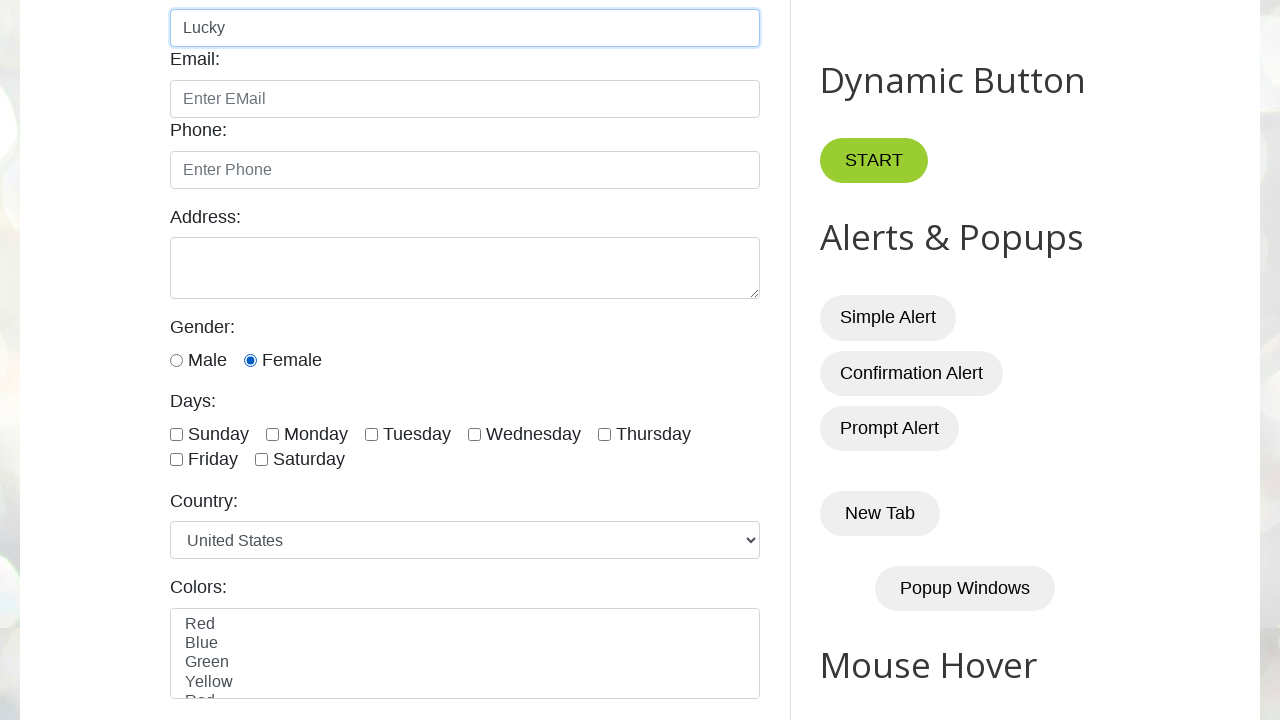

Checked 'Sunday' checkbox at (176, 434) on internal:role=checkbox[name="Sunday"i]
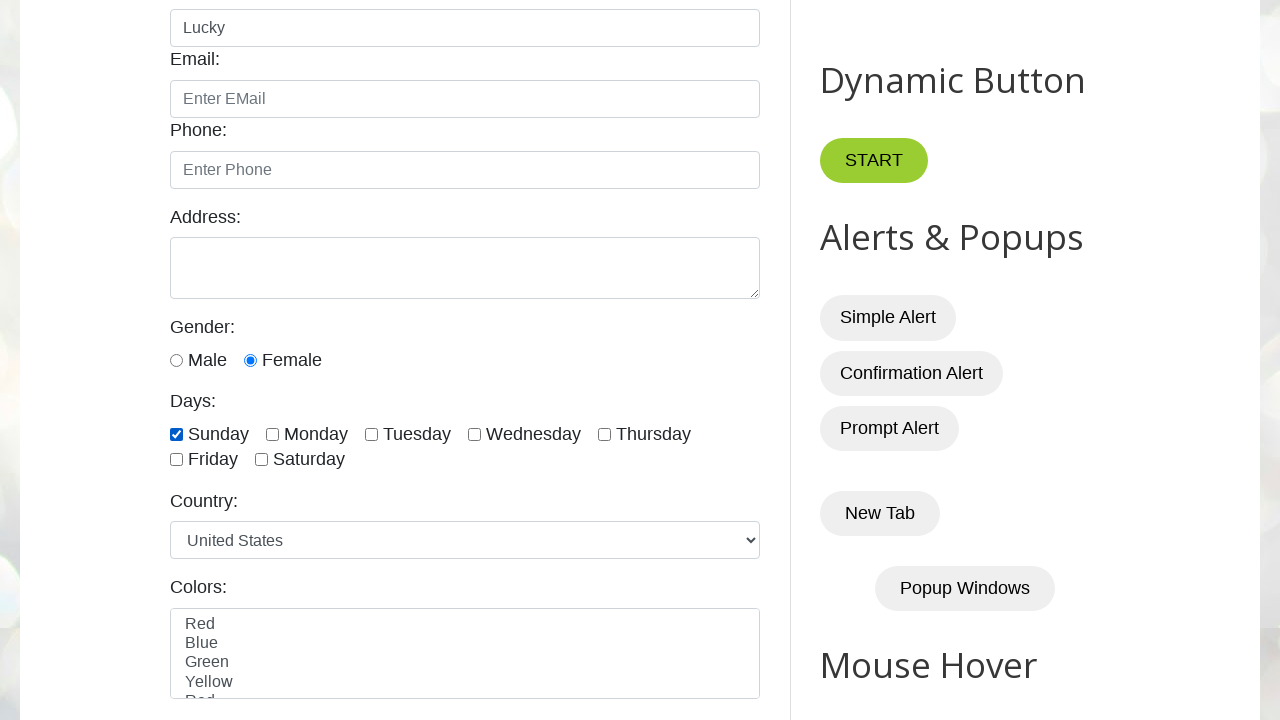

Checked 'Monday' checkbox at (272, 434) on internal:role=checkbox[name="Monday"i]
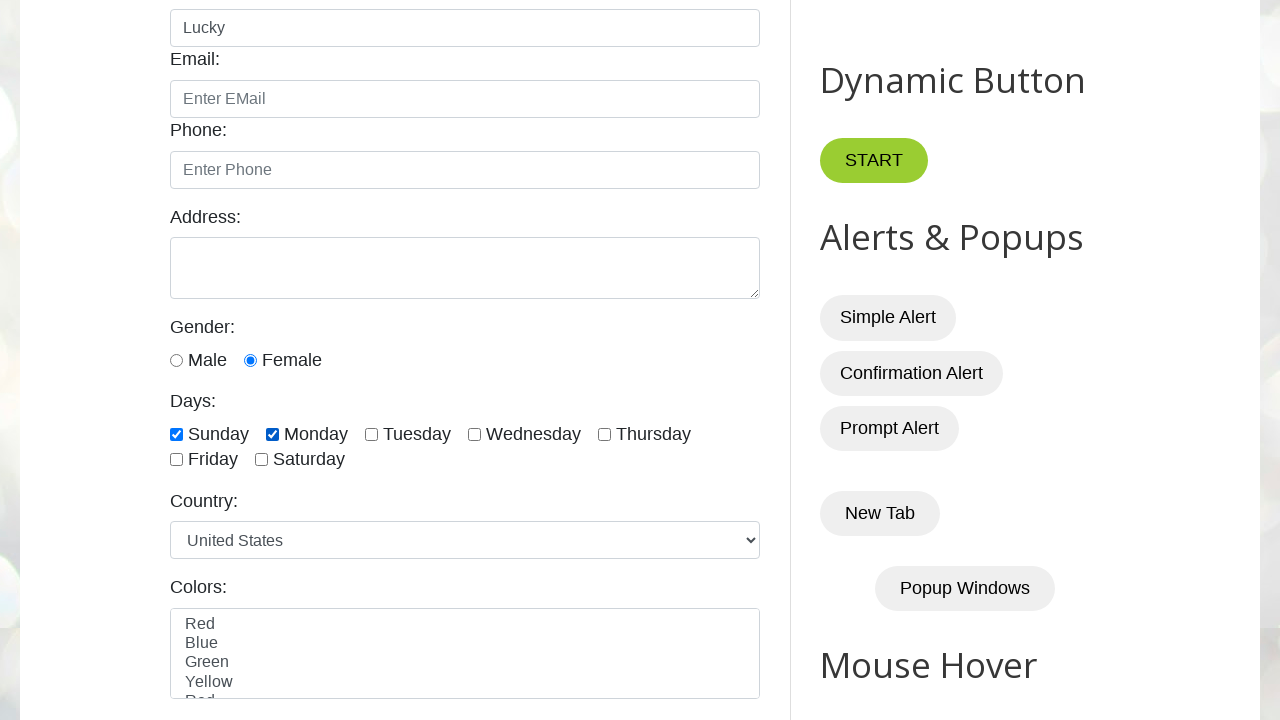

Checked 'Saturday' checkbox at (262, 460) on internal:role=checkbox[name="Saturday"i]
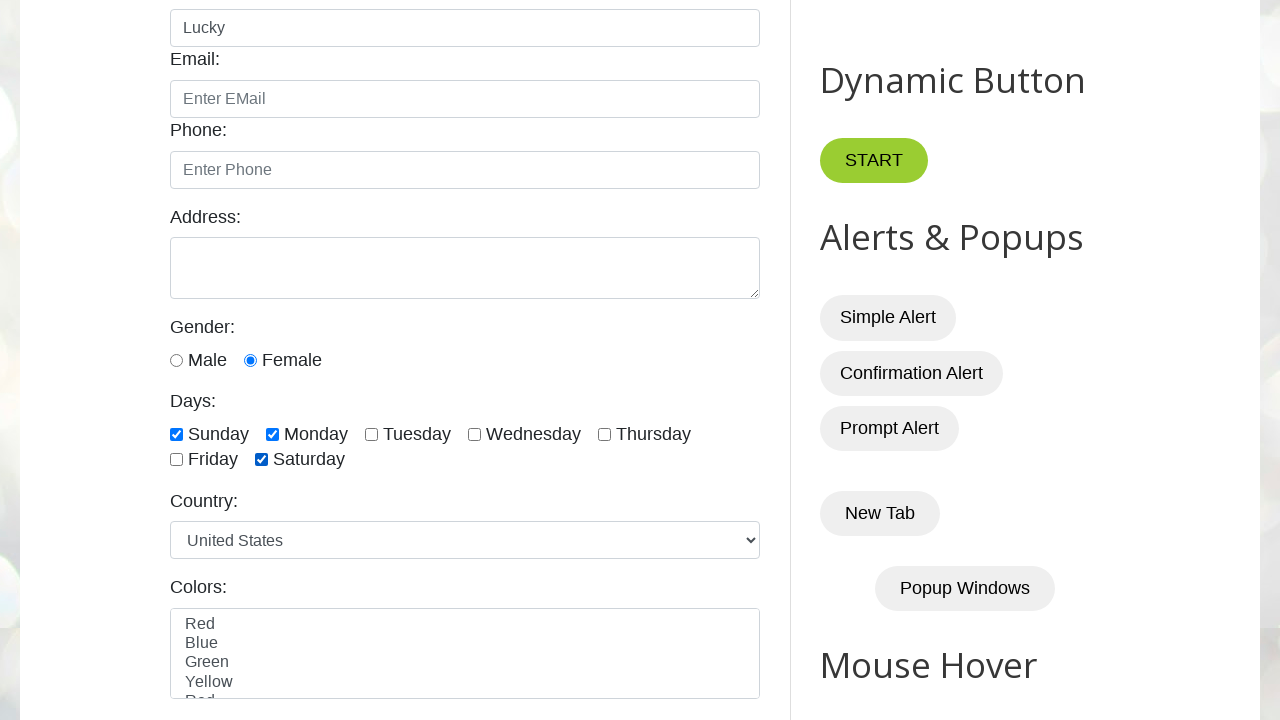

Checked 'Tuesday' checkbox at (372, 434) on internal:role=checkbox[name="Tuesday"i]
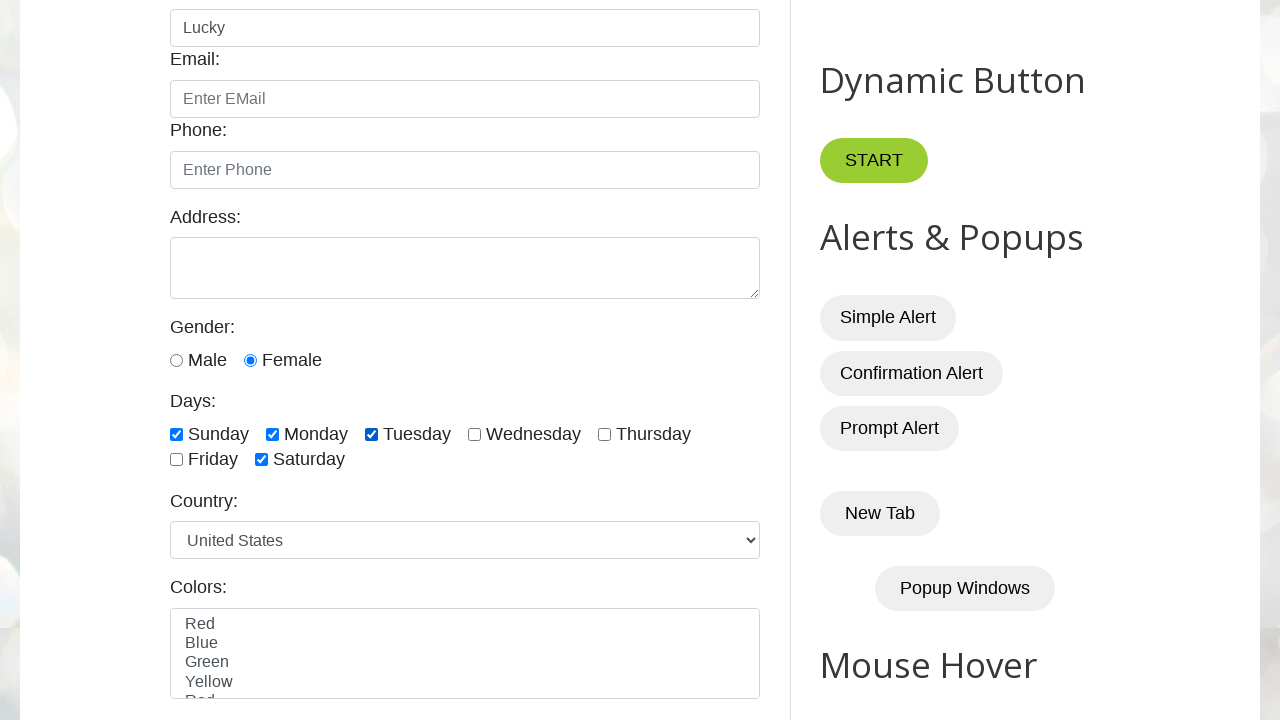

Selected 'india' from Country dropdown on internal:label="Country:"i
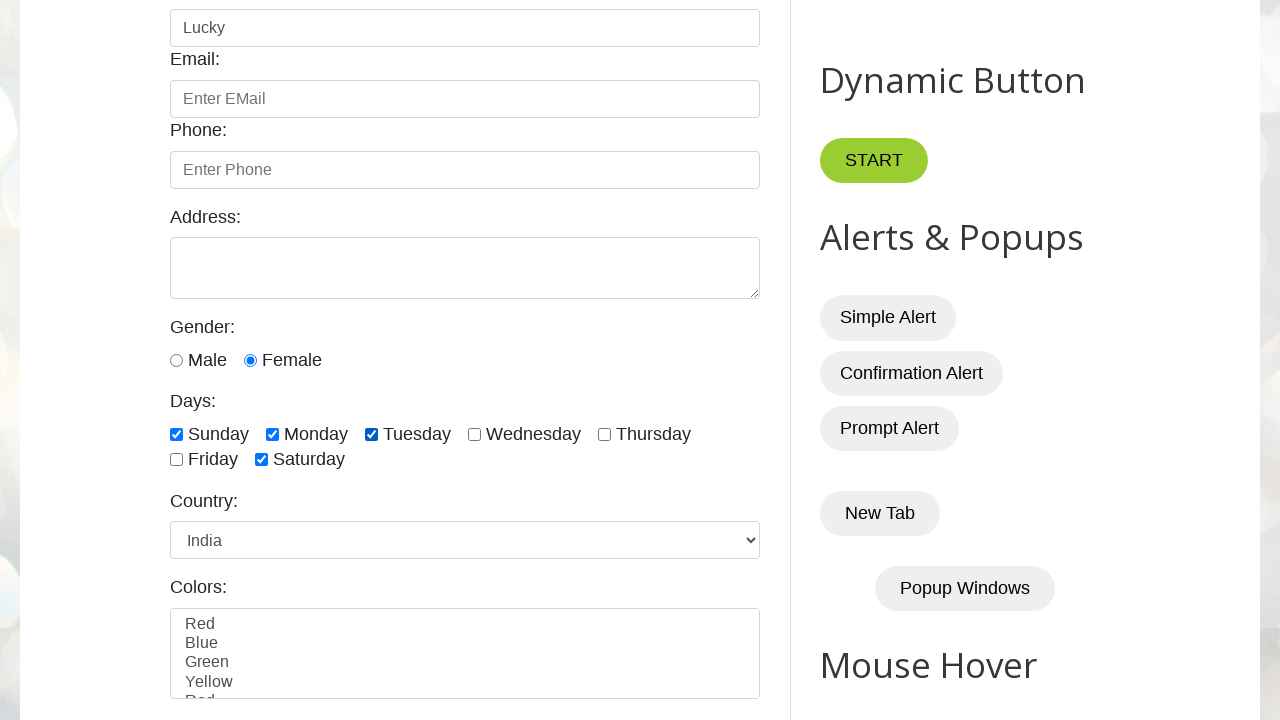

Selected 'blue' from Colors dropdown on internal:label="Colors:"i
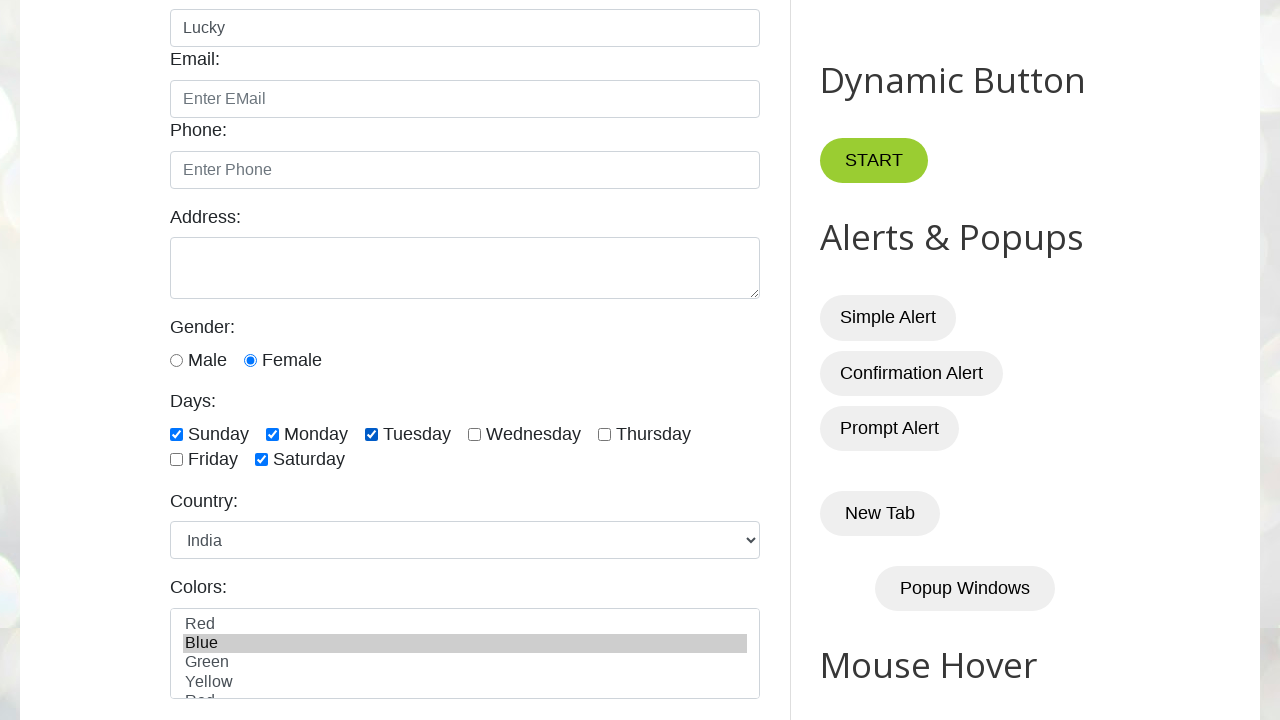

Selected 'green' from Colors dropdown on internal:label="Colors:"i
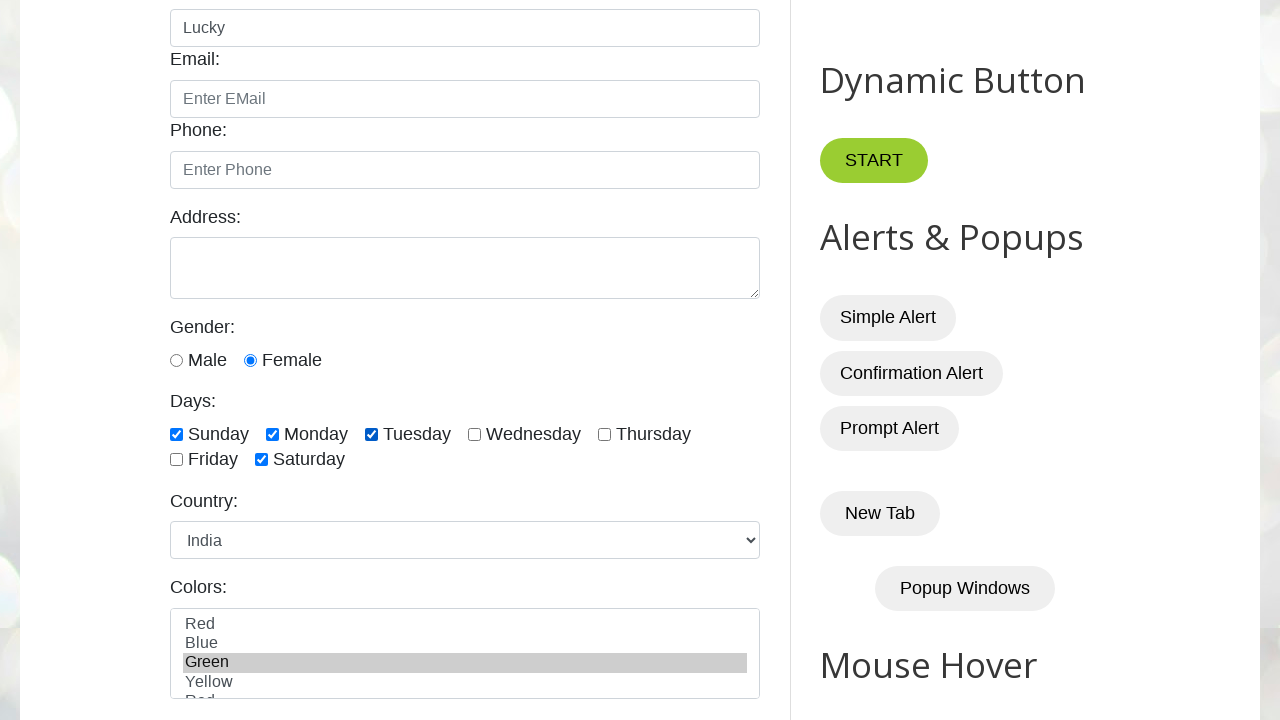

Clicked 'Submit' button to submit the form at (596, 360) on #post-body-1307673142697428135 >> internal:role=button[name="Submit"i]
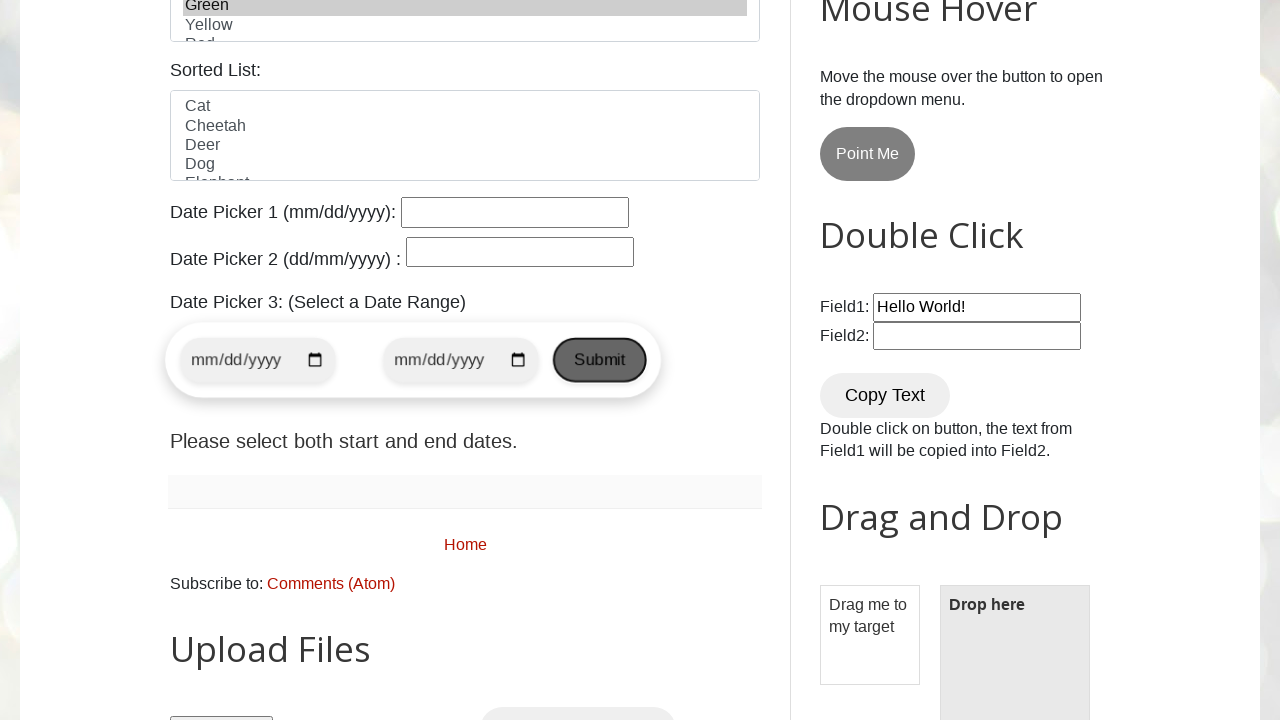

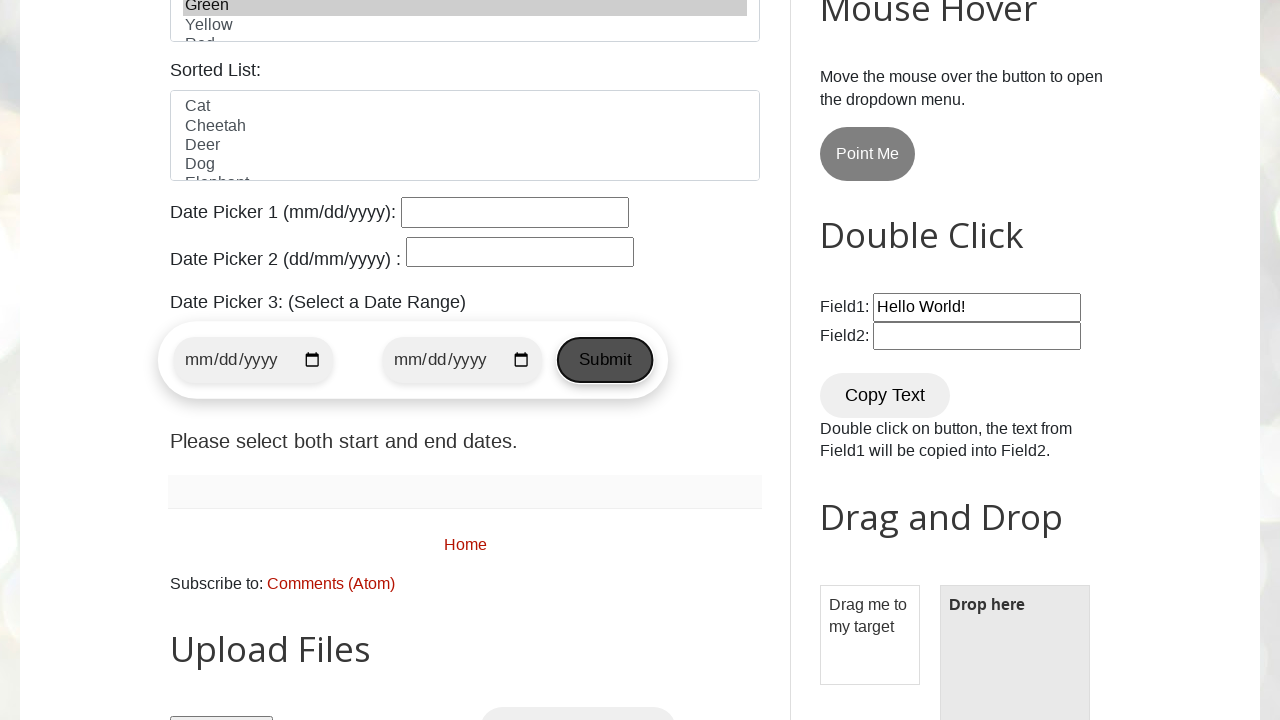